Tests drag-and-drop functionality on the jQuery UI Droppable demo by dragging an element to a target drop zone within an iframe

Starting URL: https://jqueryui.com

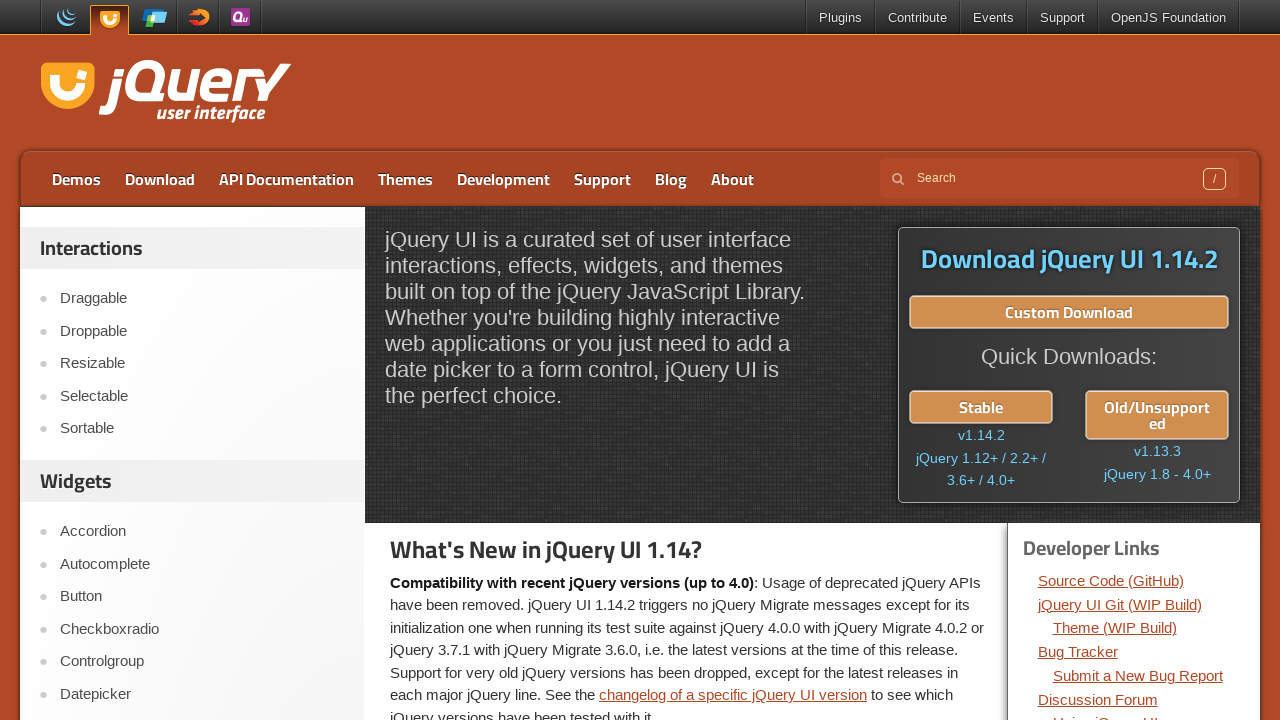

Clicked on the Droppable demo link at (202, 331) on xpath=//a[text()='Droppable']
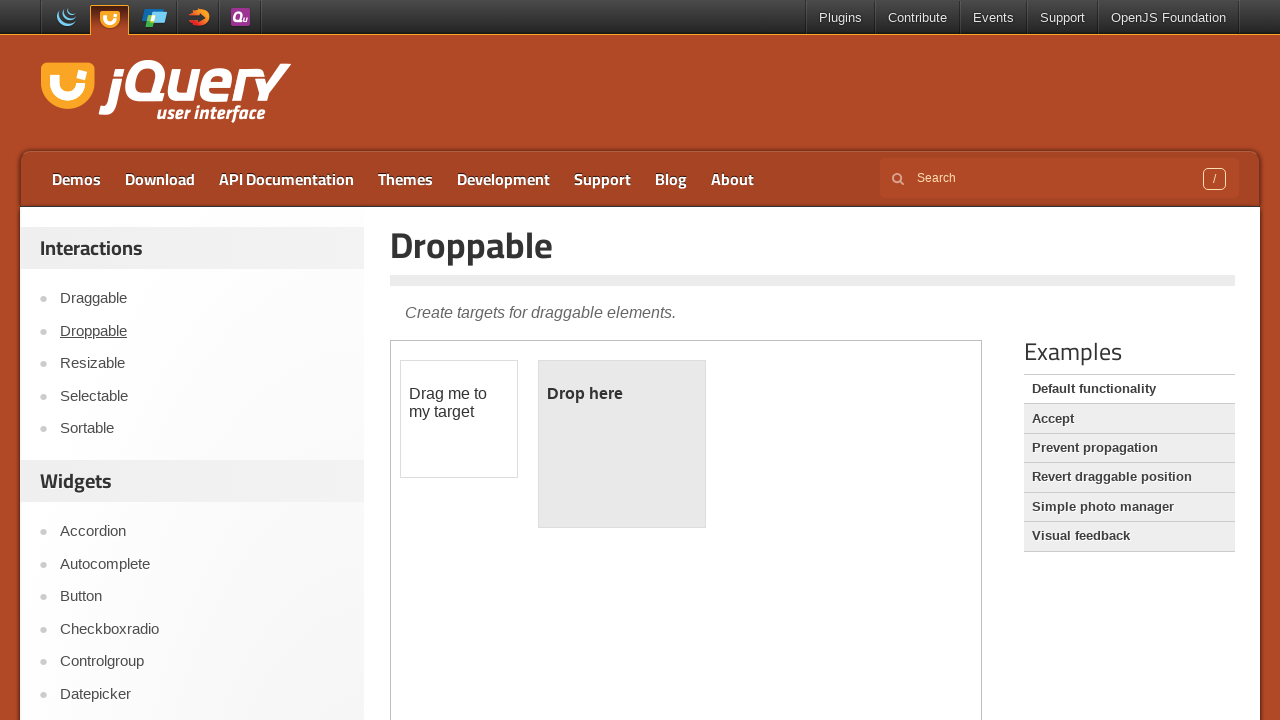

Located the demo iframe
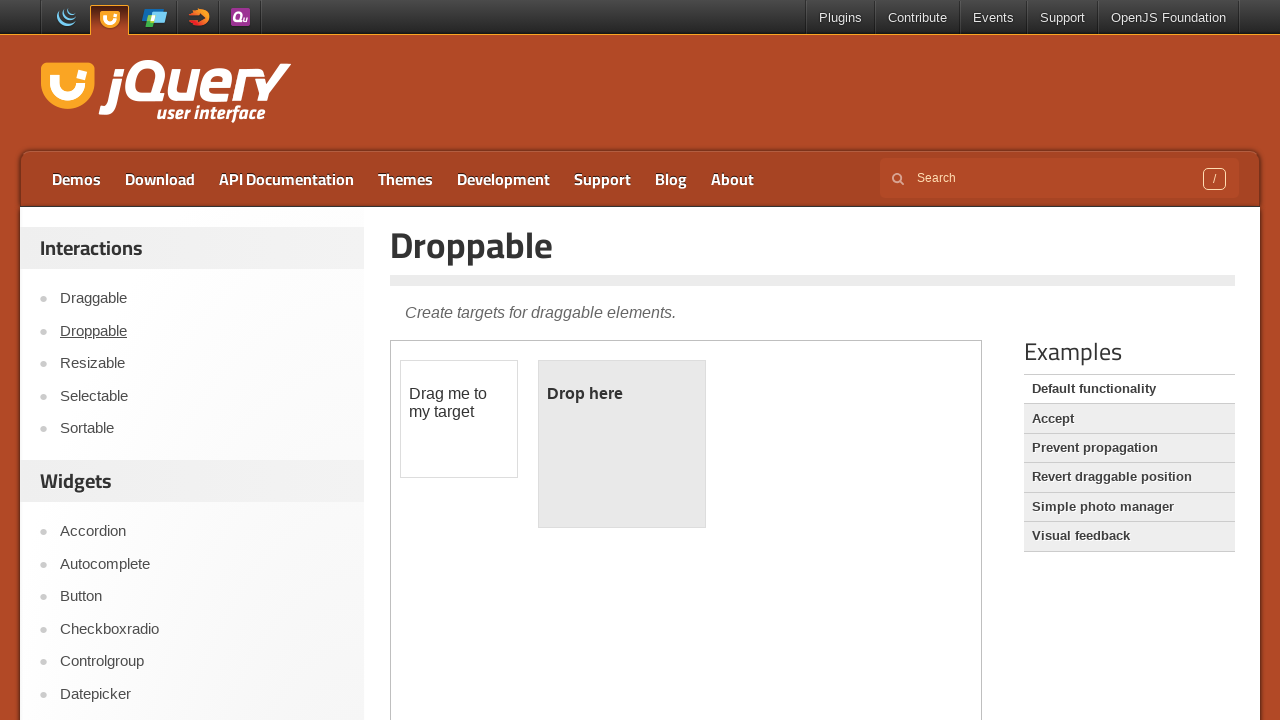

Draggable element 'Drag me to my target' is now visible in the frame
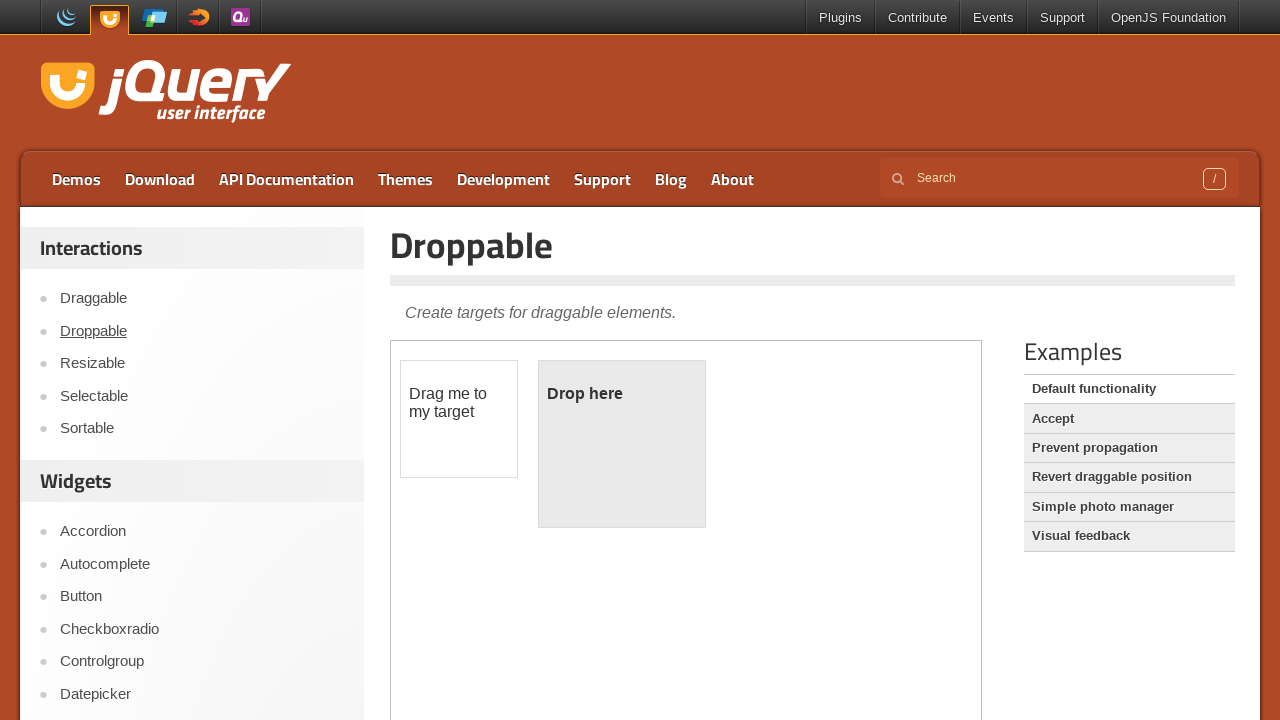

Located the source element 'Drag me to my target'
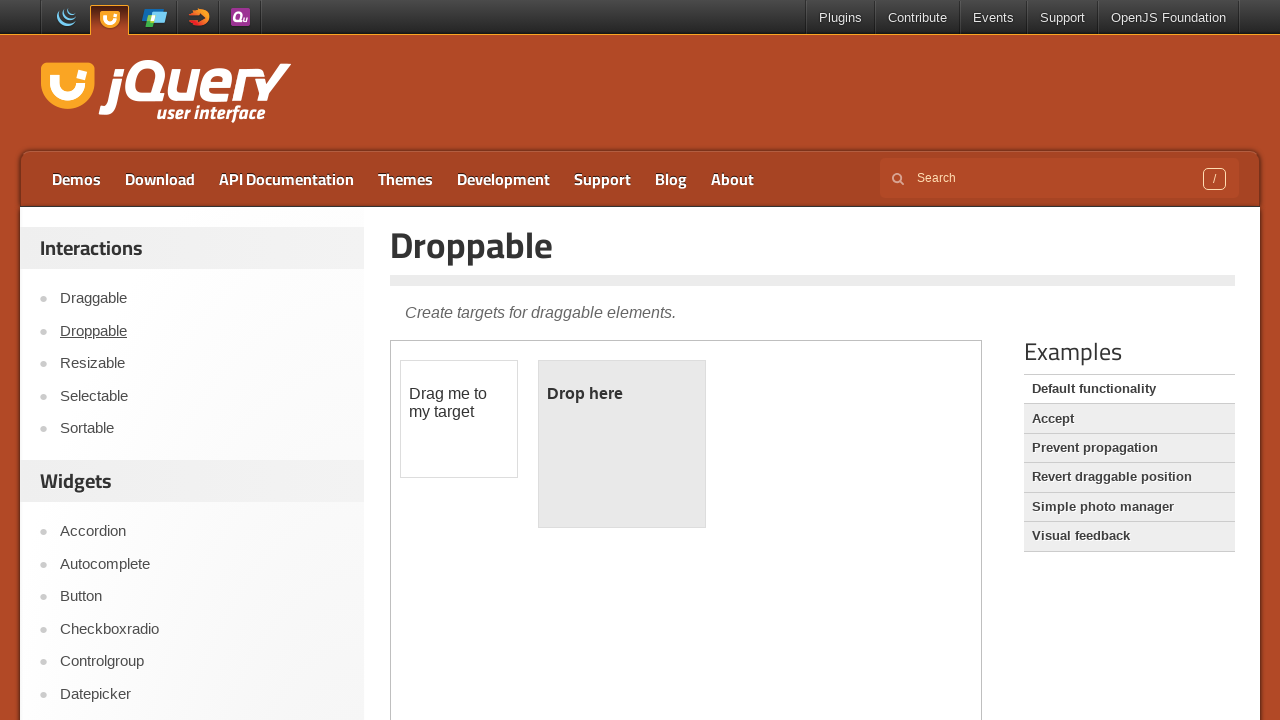

Located the destination element 'Drop here'
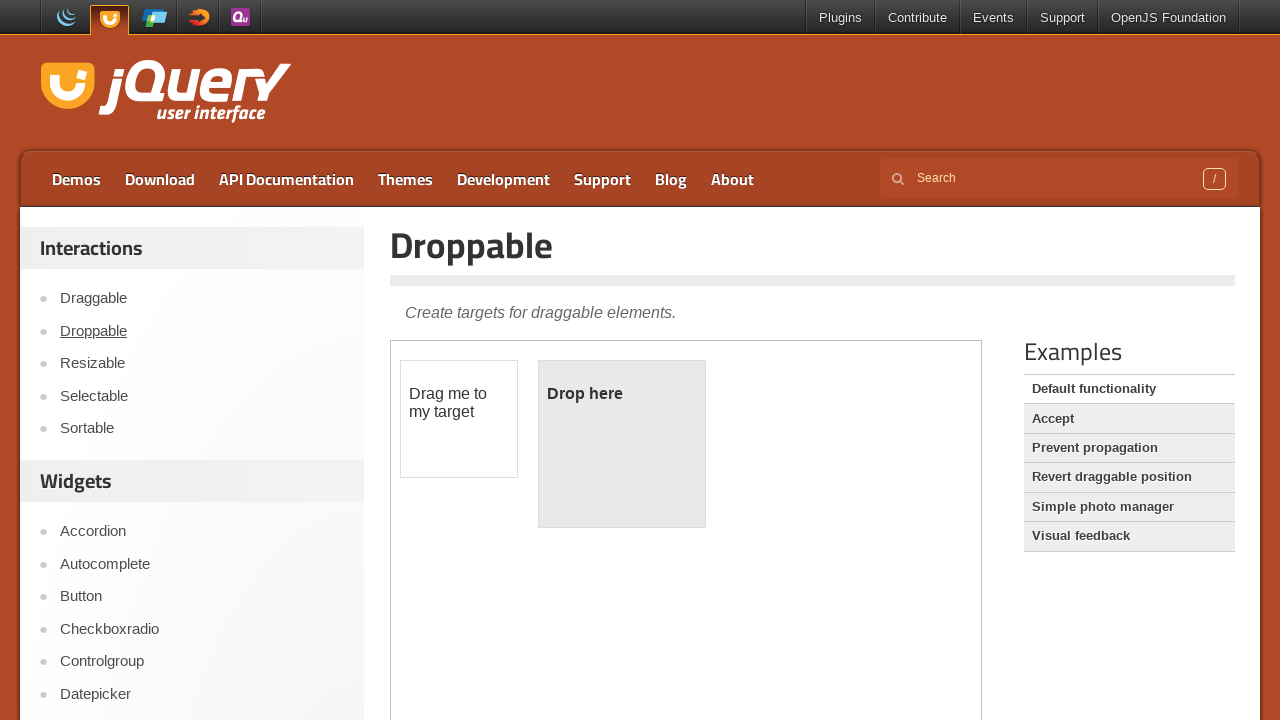

Successfully dragged 'Drag me to my target' element to the 'Drop here' target zone at (622, 394)
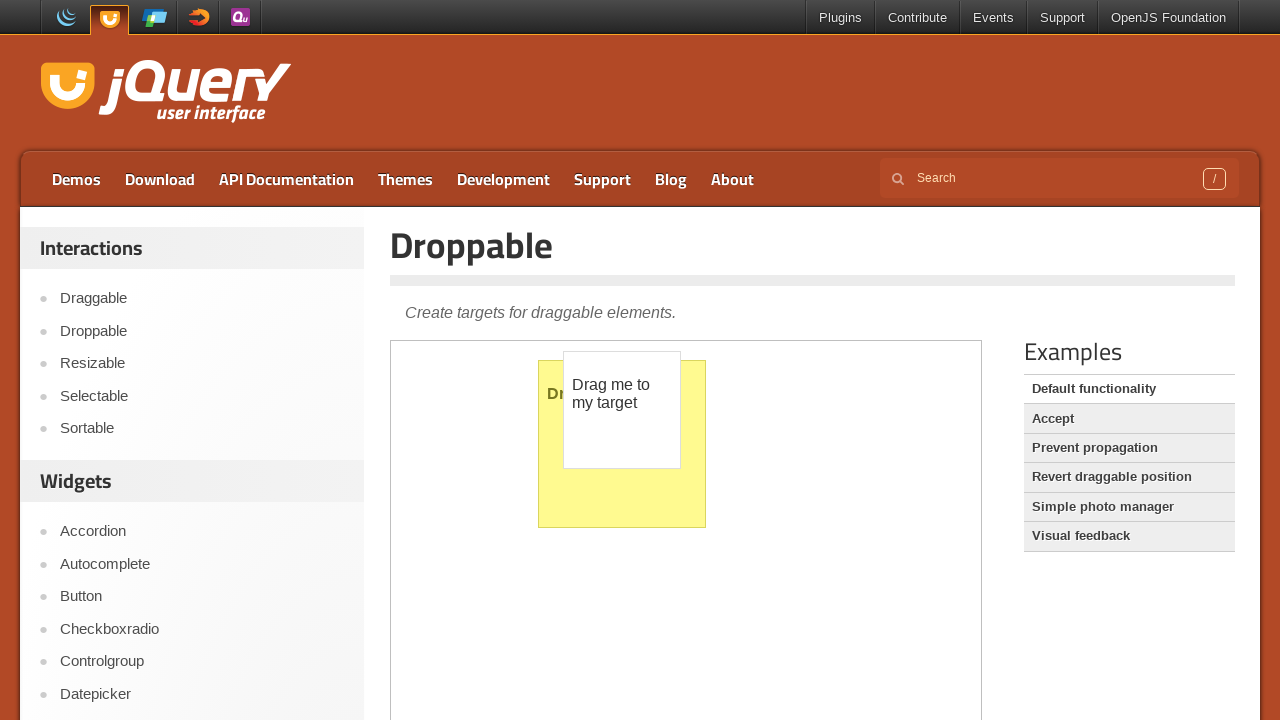

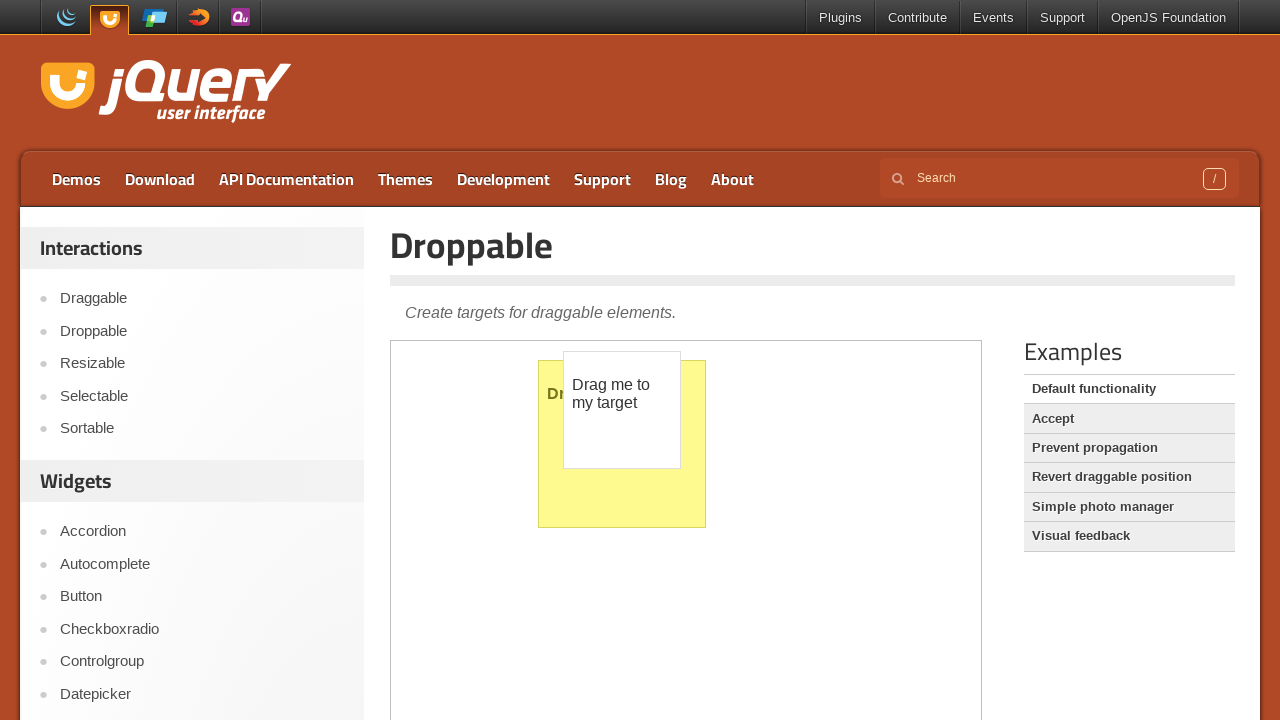